Tests that the "Discussion Forums" footer link redirects to the correct /discuss/ page

Starting URL: https://scratch.mit.edu

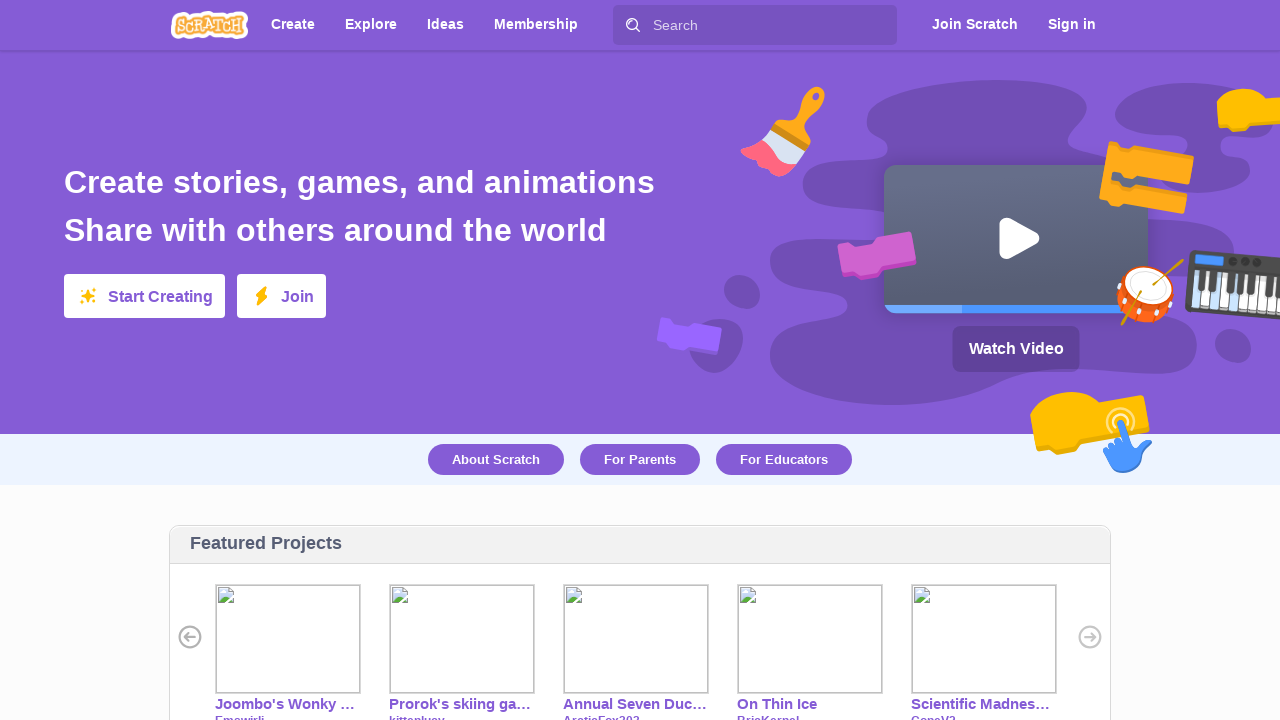

Footer element loaded
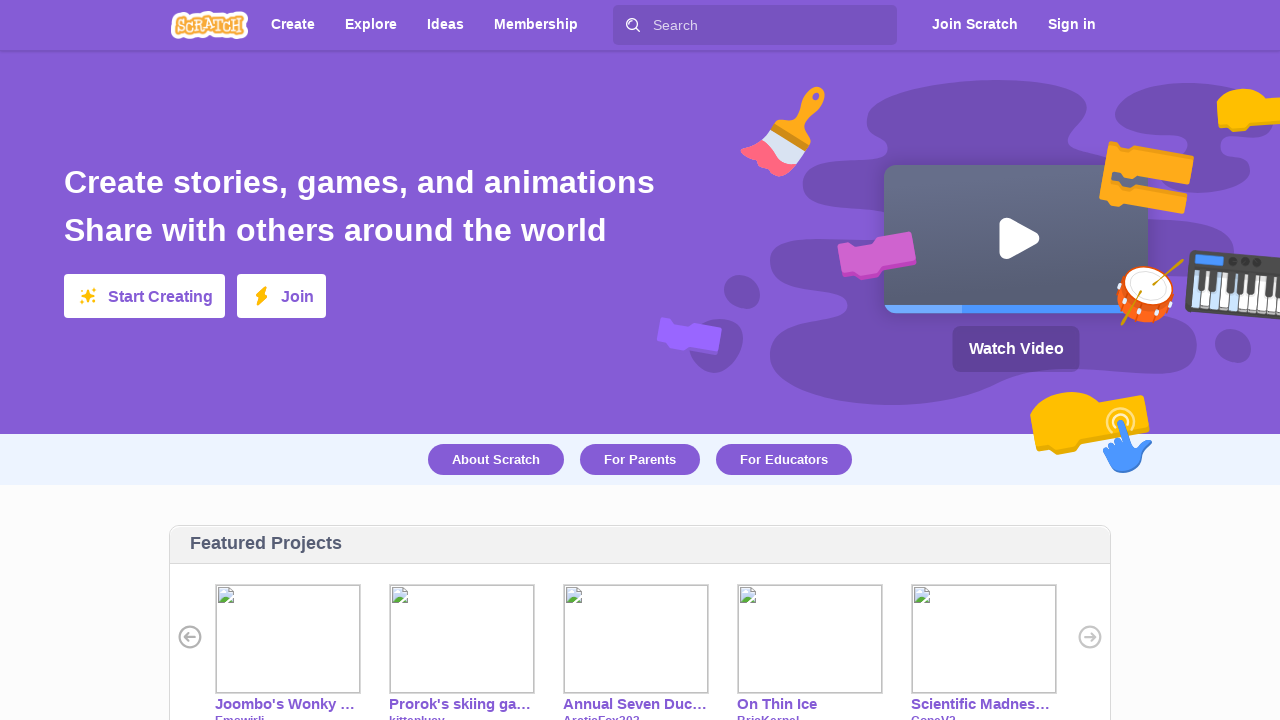

Clicked 'Discussion Forums' link in footer at (422, 511) on #footer >> text=Discussion Forums
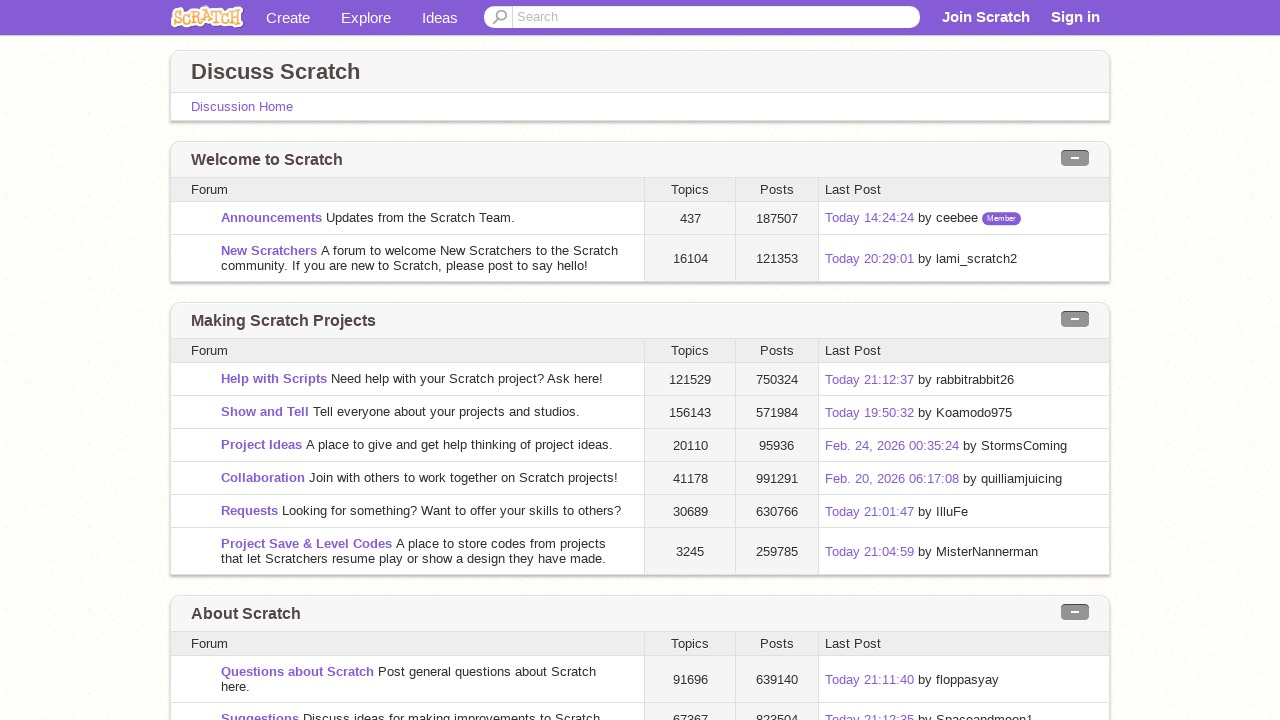

Navigation to /discuss/ page completed successfully
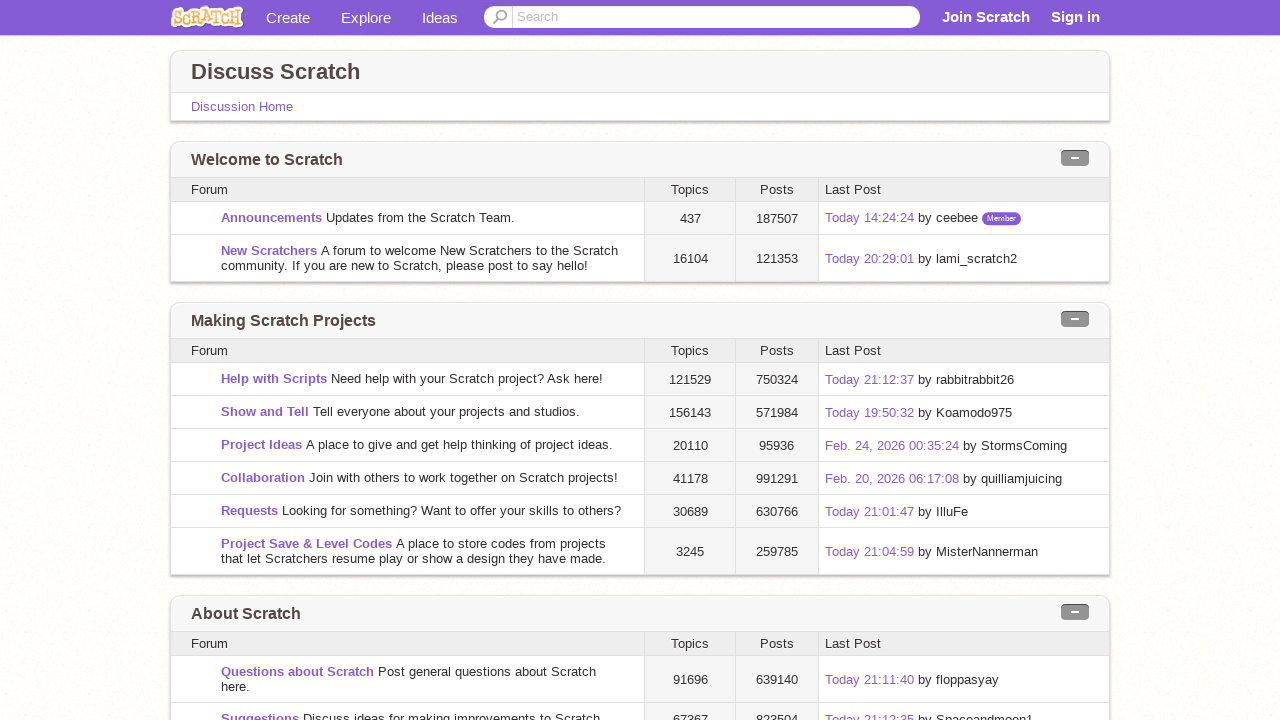

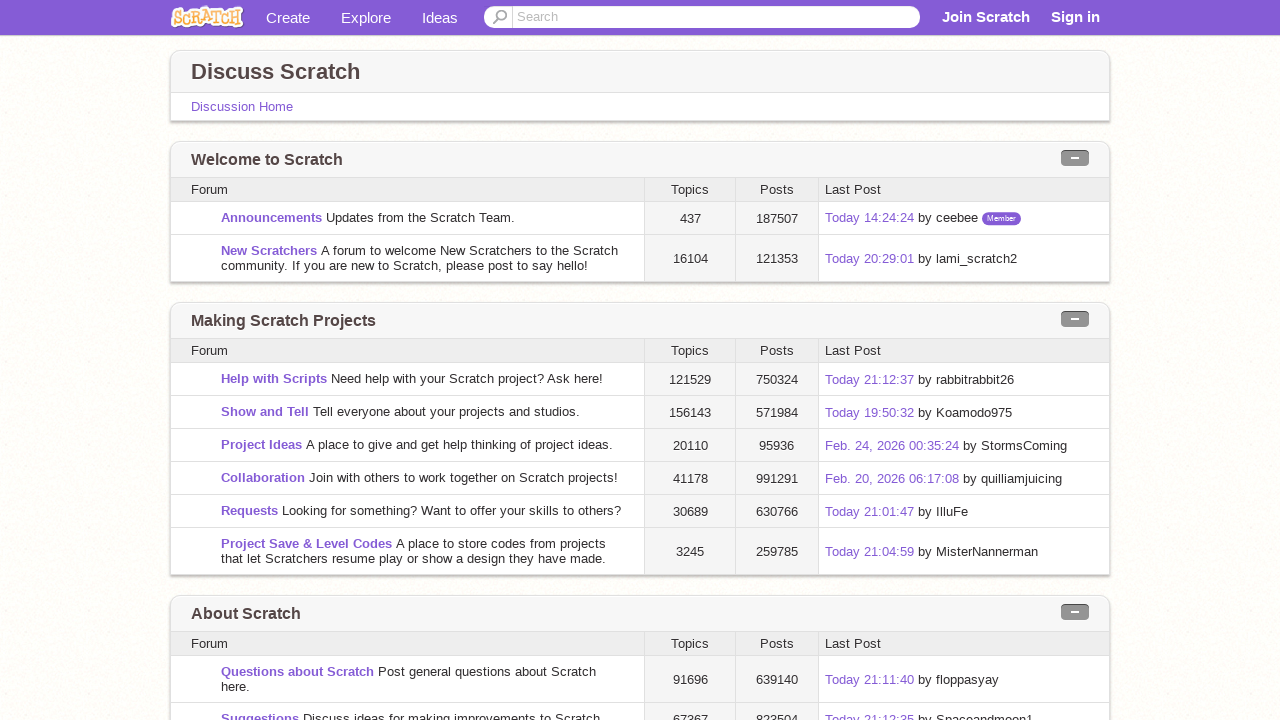